Navigates to a test automation practice blog and enters text into a Wikipedia search input field

Starting URL: https://testautomationpractice.blogspot.com/

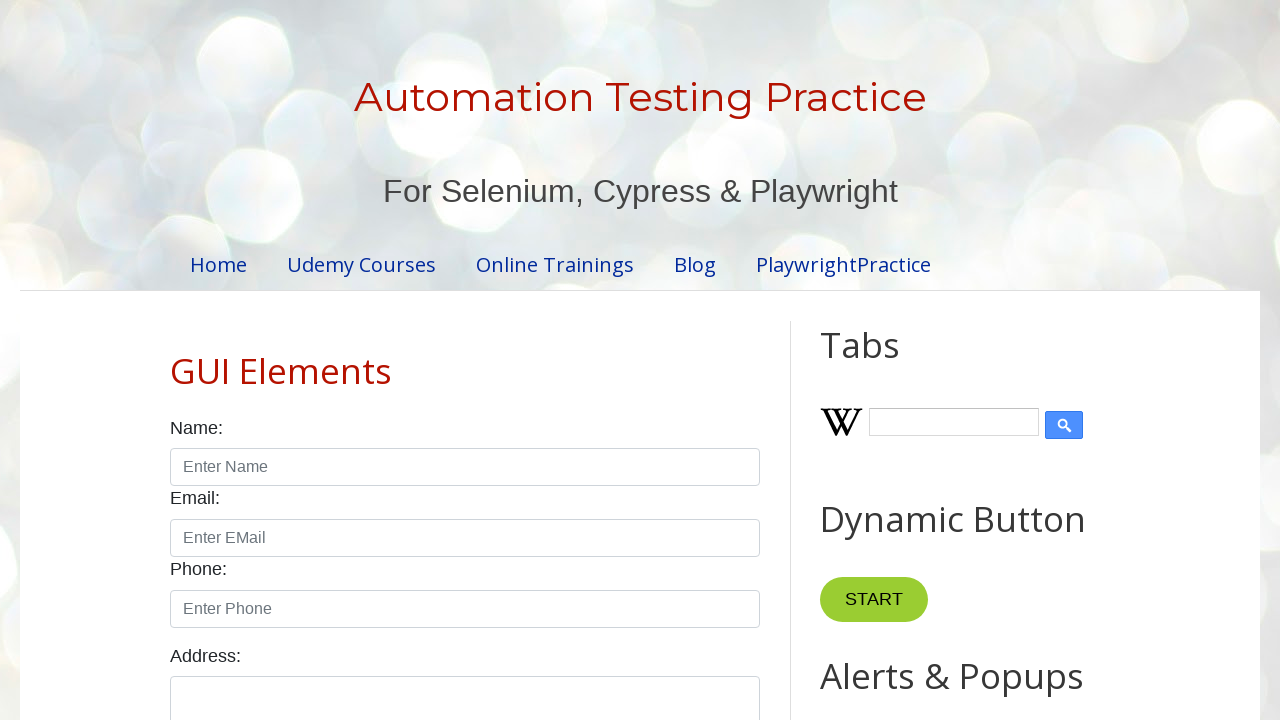

Navigated to test automation practice blog
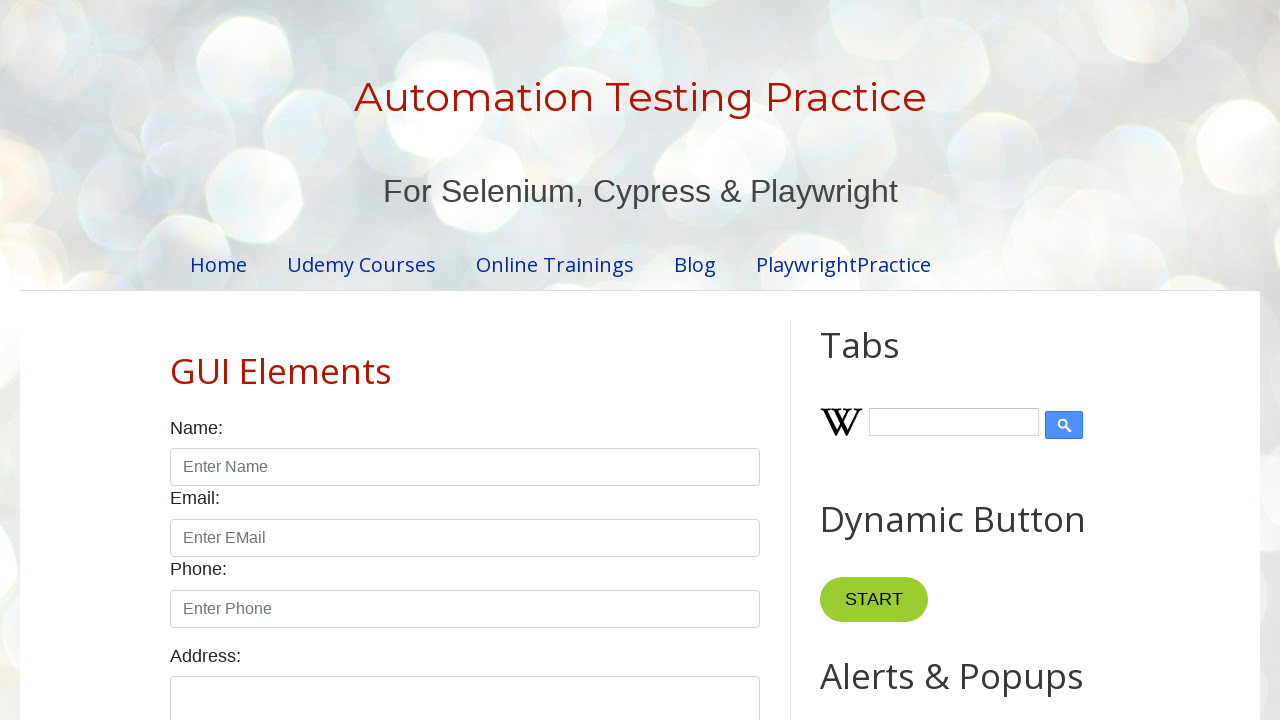

Wikipedia search input field loaded
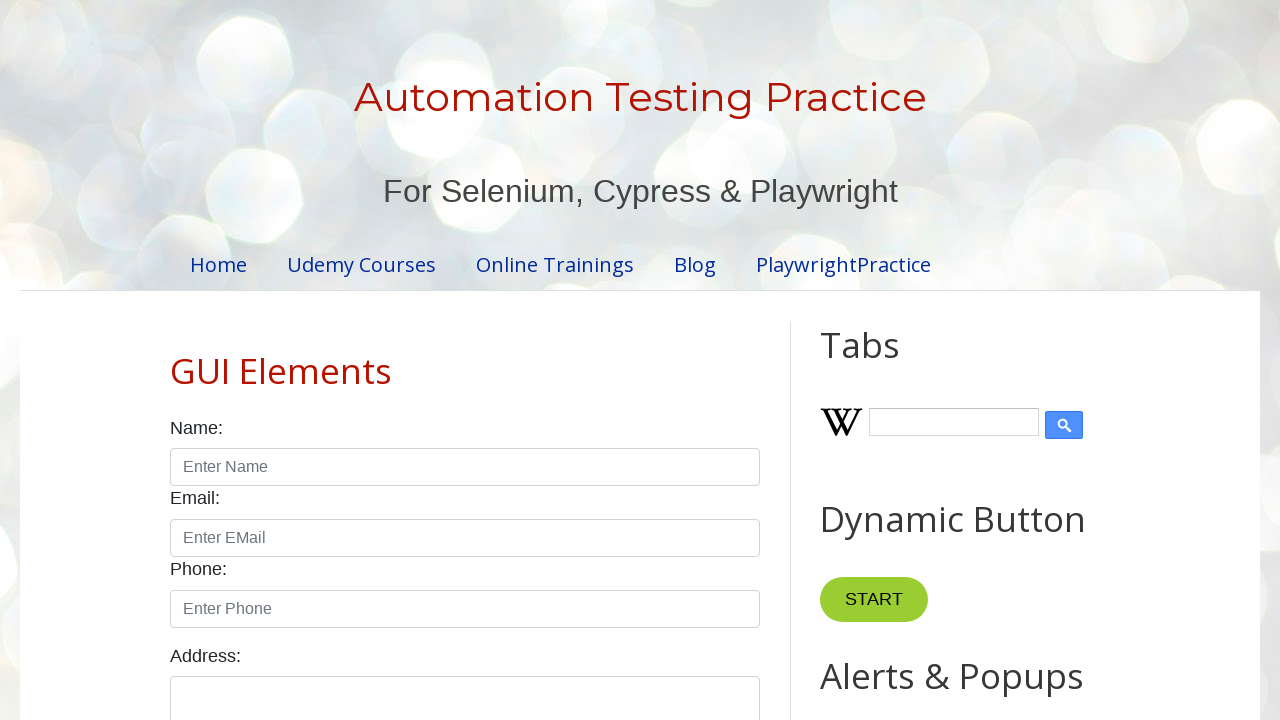

Filled Wikipedia search input field with 'Admin' on //input[@class='wikipedia-search-input']
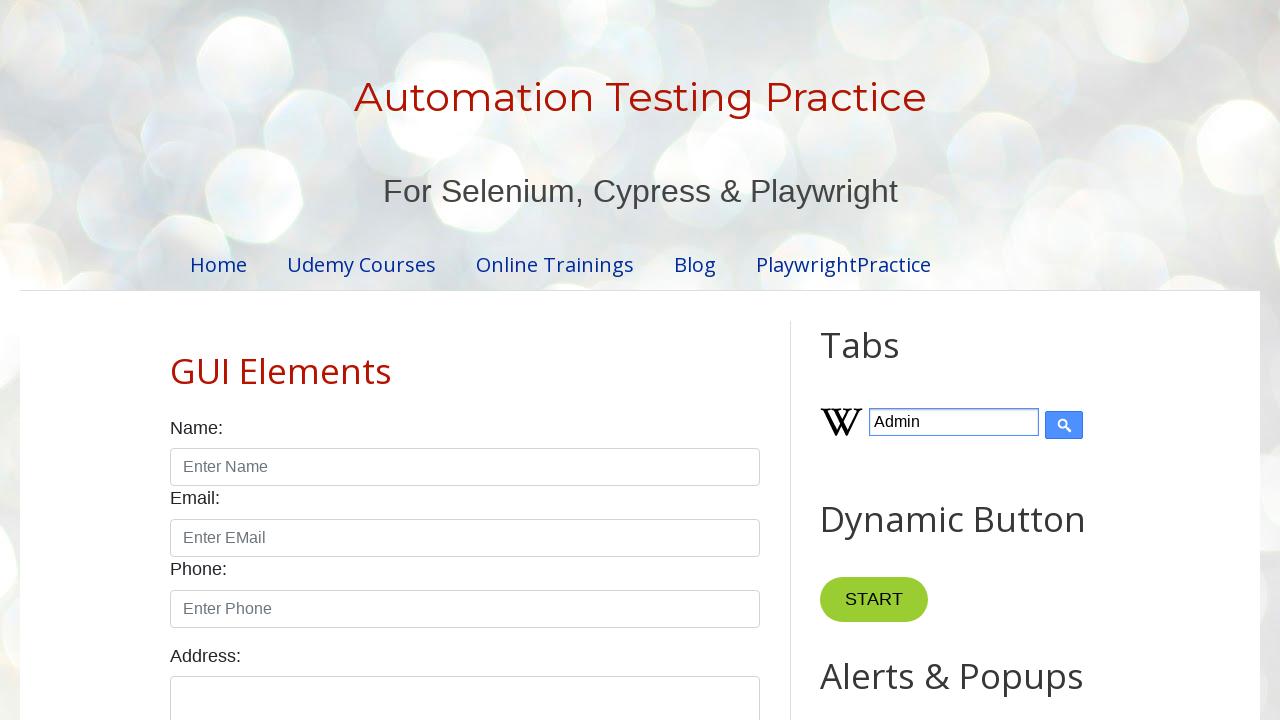

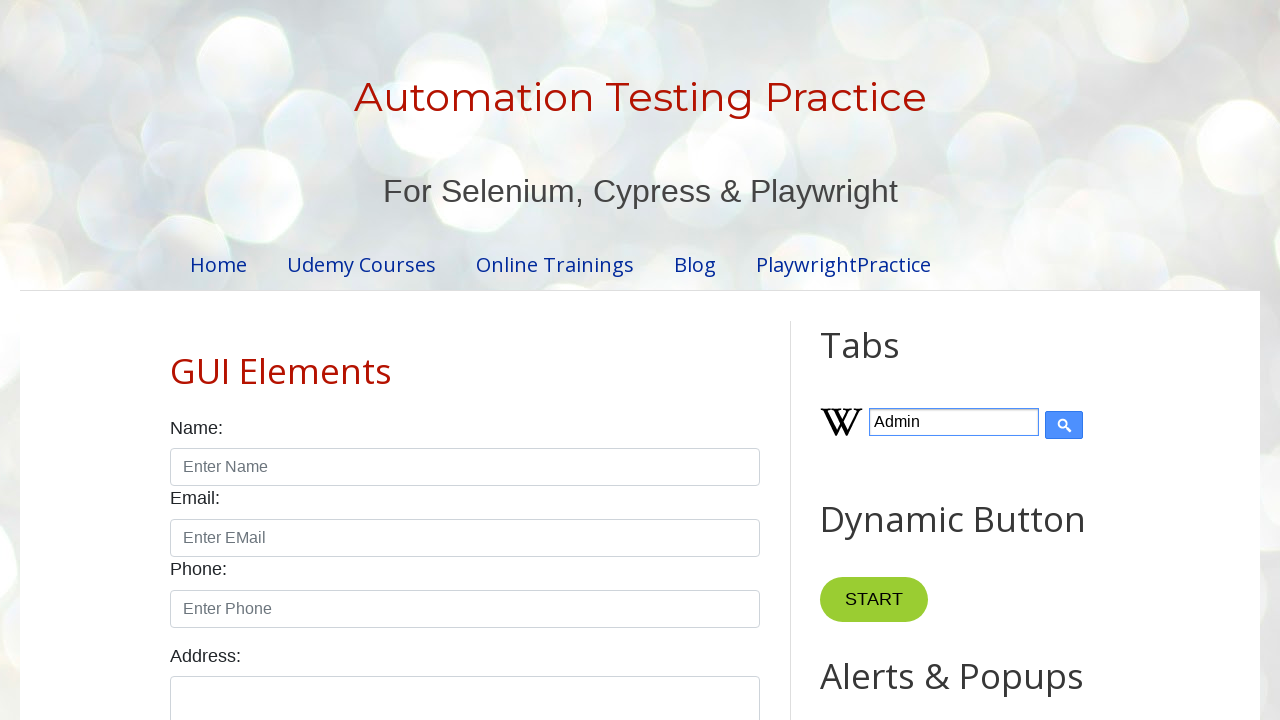